Tests that entered text is trimmed when editing a todo item

Starting URL: https://demo.playwright.dev/todomvc

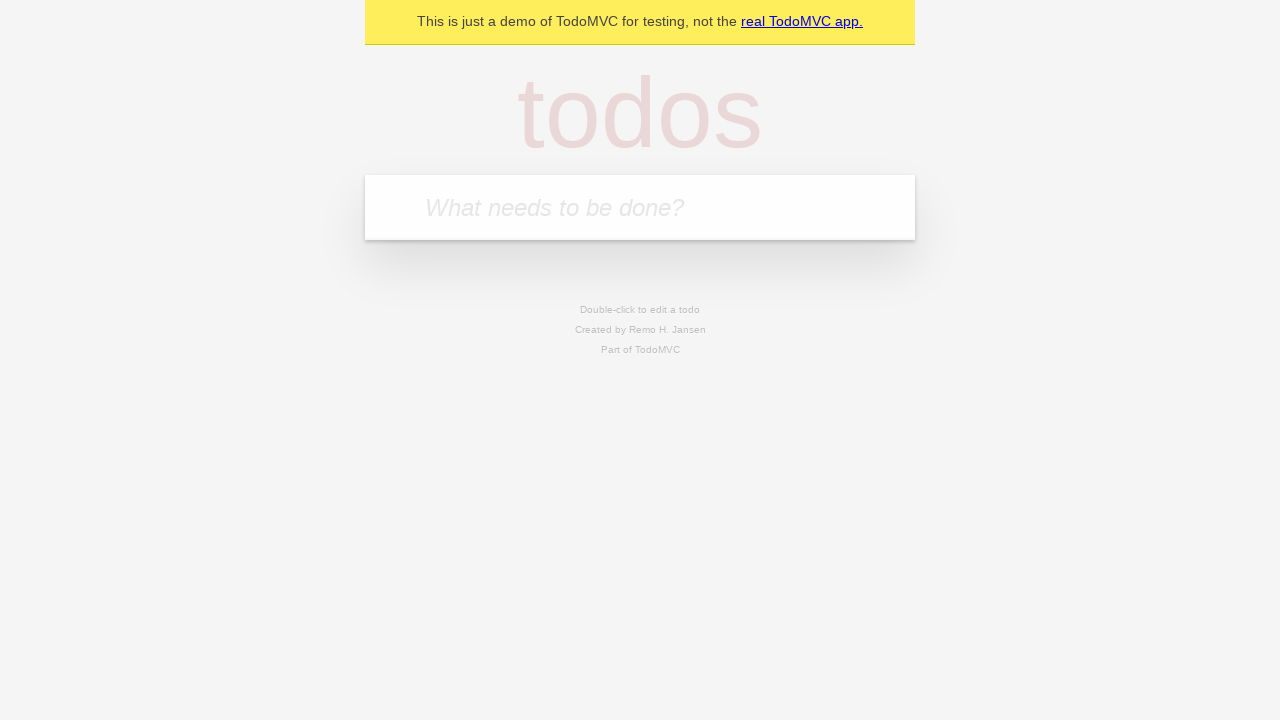

Filled new todo input with 'buy some cheese' on internal:attr=[placeholder="What needs to be done?"i]
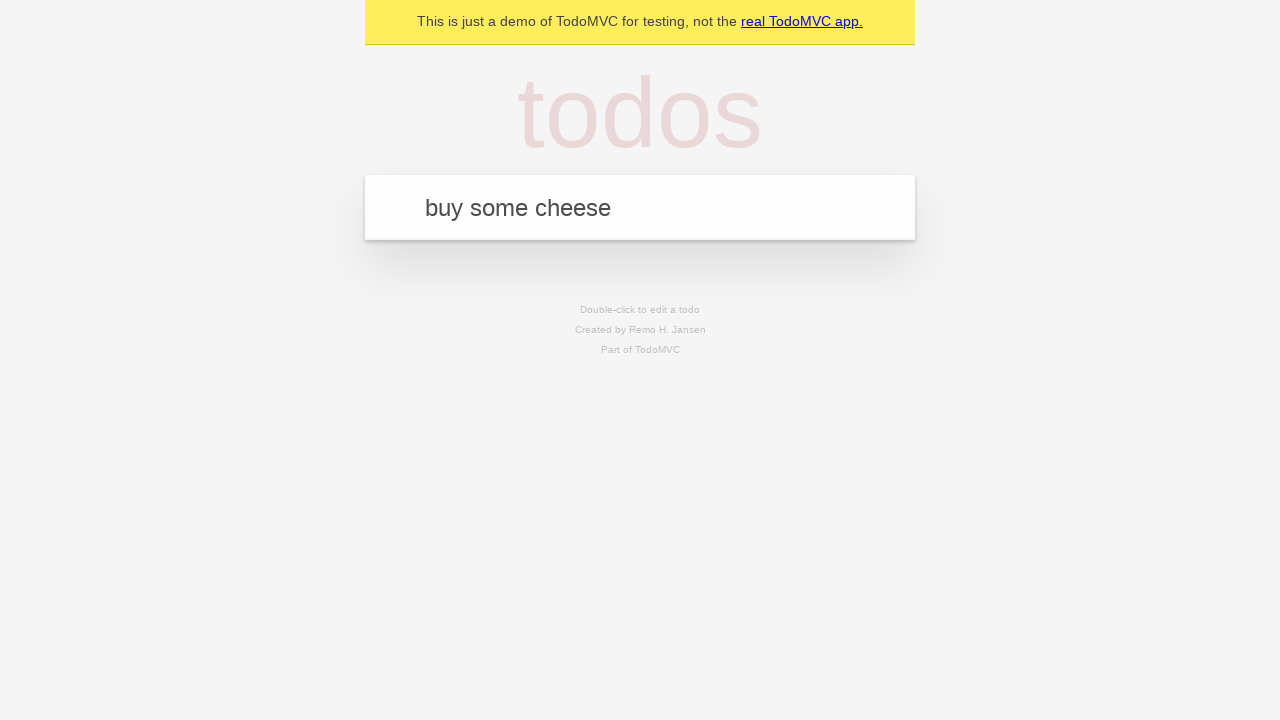

Pressed Enter to create todo 'buy some cheese' on internal:attr=[placeholder="What needs to be done?"i]
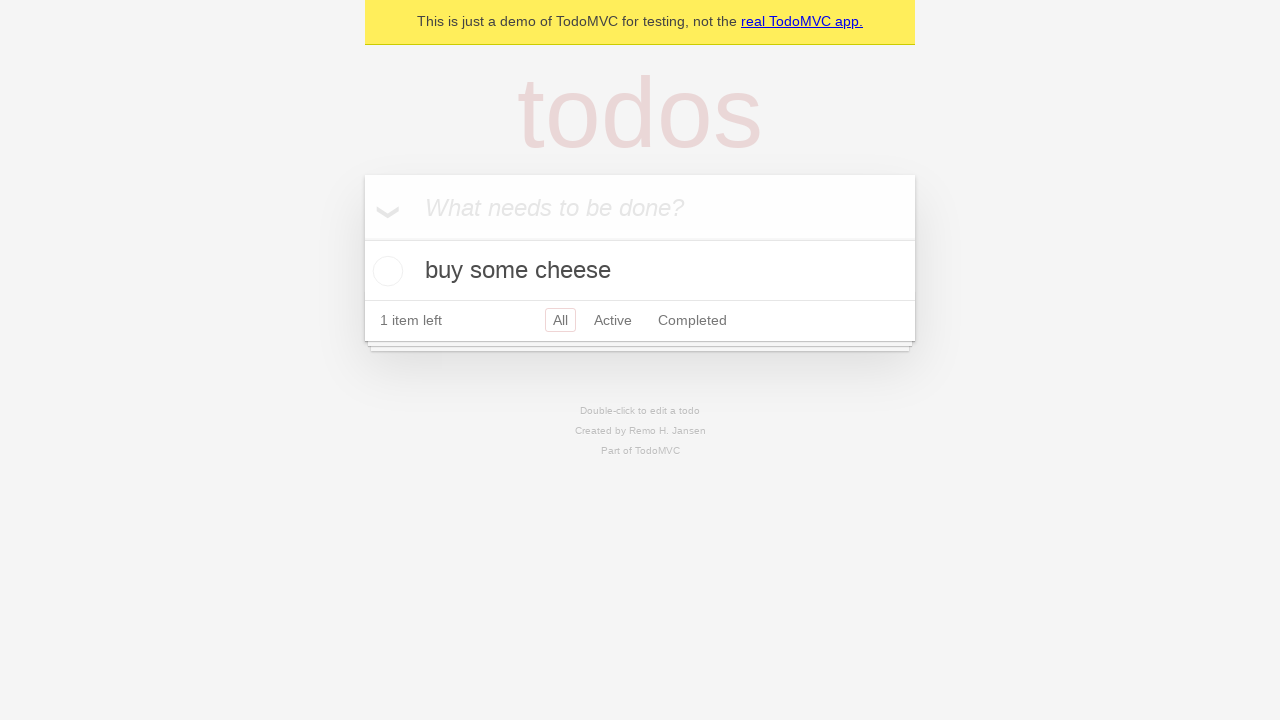

Filled new todo input with 'feed the cat' on internal:attr=[placeholder="What needs to be done?"i]
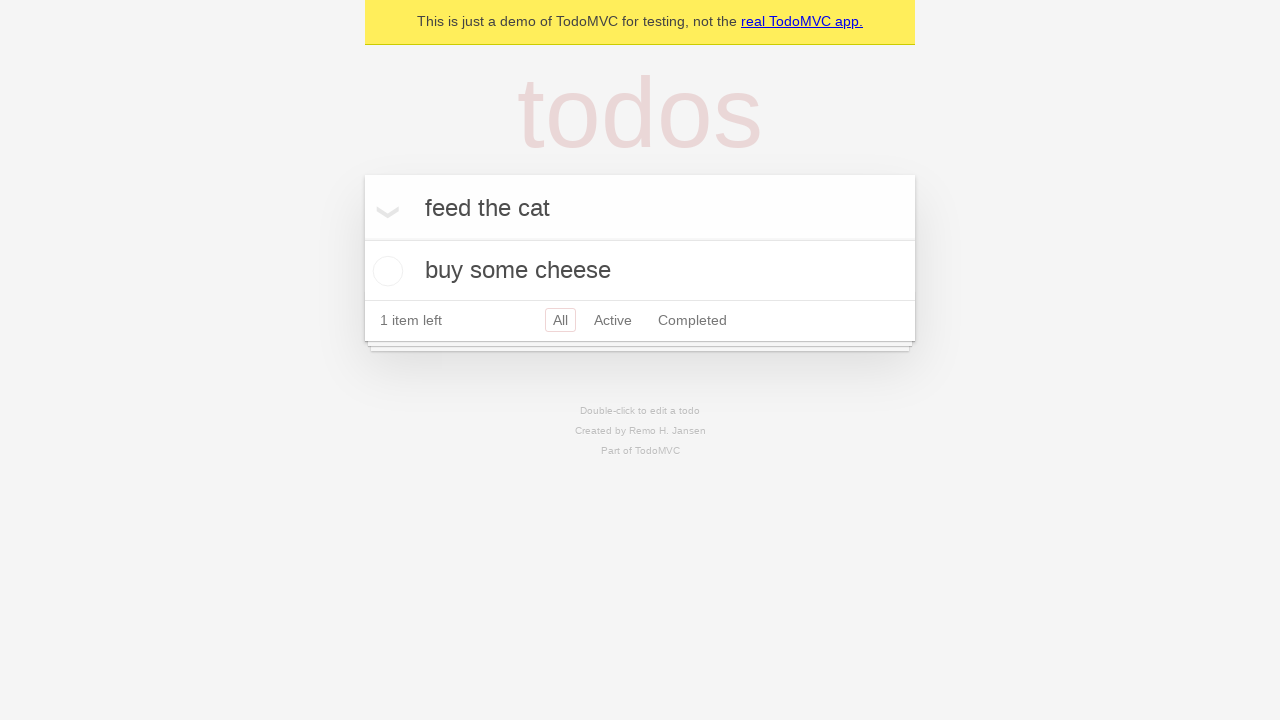

Pressed Enter to create todo 'feed the cat' on internal:attr=[placeholder="What needs to be done?"i]
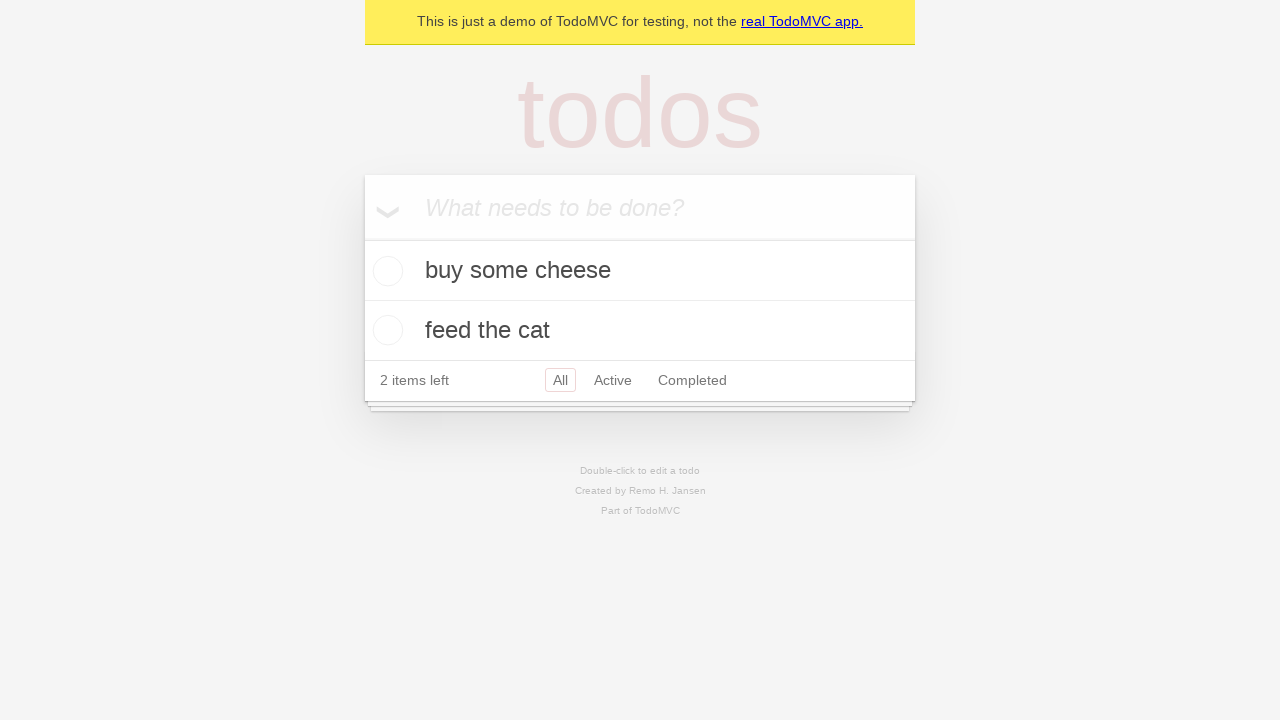

Filled new todo input with 'book a doctors appointment' on internal:attr=[placeholder="What needs to be done?"i]
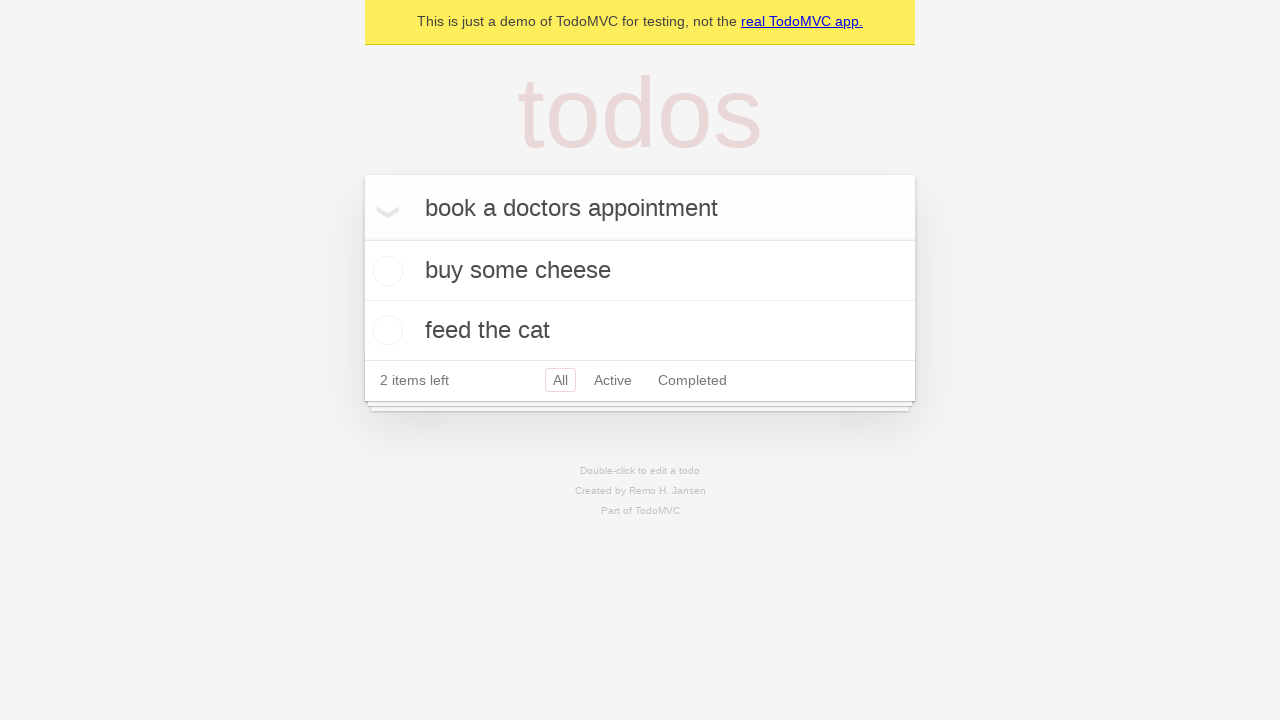

Pressed Enter to create todo 'book a doctors appointment' on internal:attr=[placeholder="What needs to be done?"i]
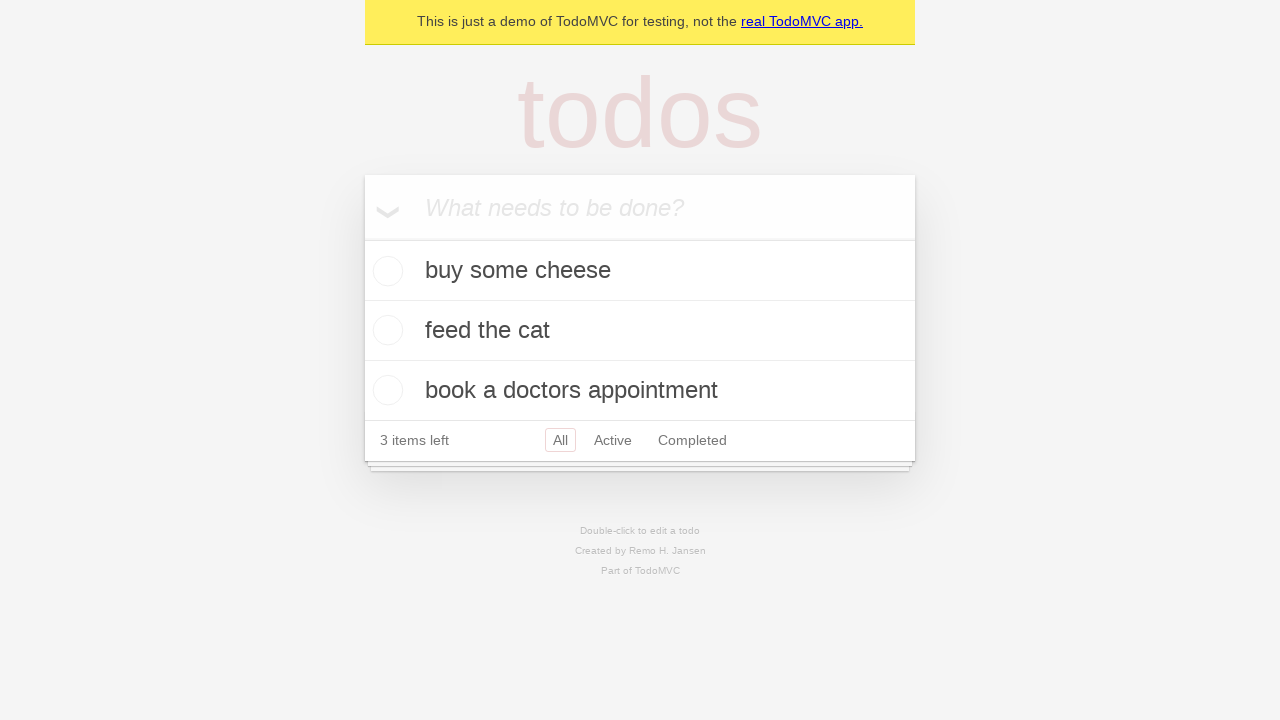

Waited for 3 todo items to be created
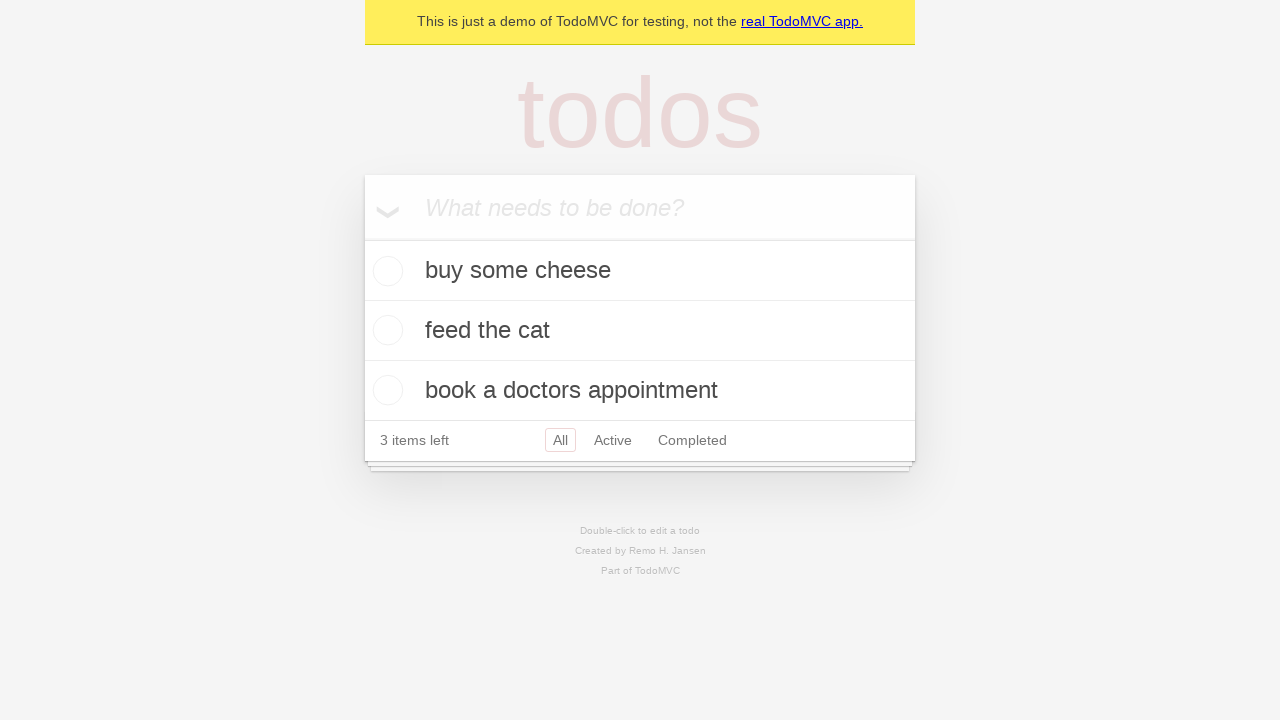

Double-clicked second todo item to enter edit mode at (640, 331) on internal:testid=[data-testid="todo-item"s] >> nth=1
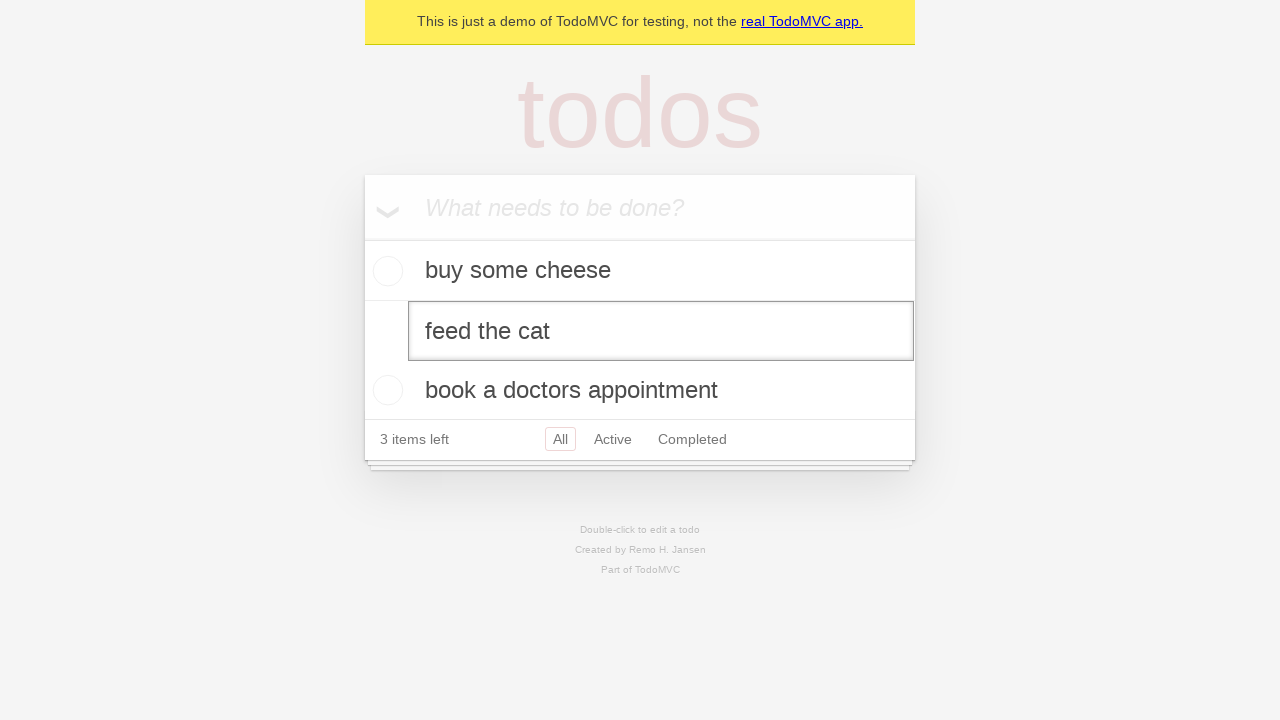

Filled edit textbox with whitespace-padded text '    buy some sausages    ' on internal:testid=[data-testid="todo-item"s] >> nth=1 >> internal:role=textbox[nam
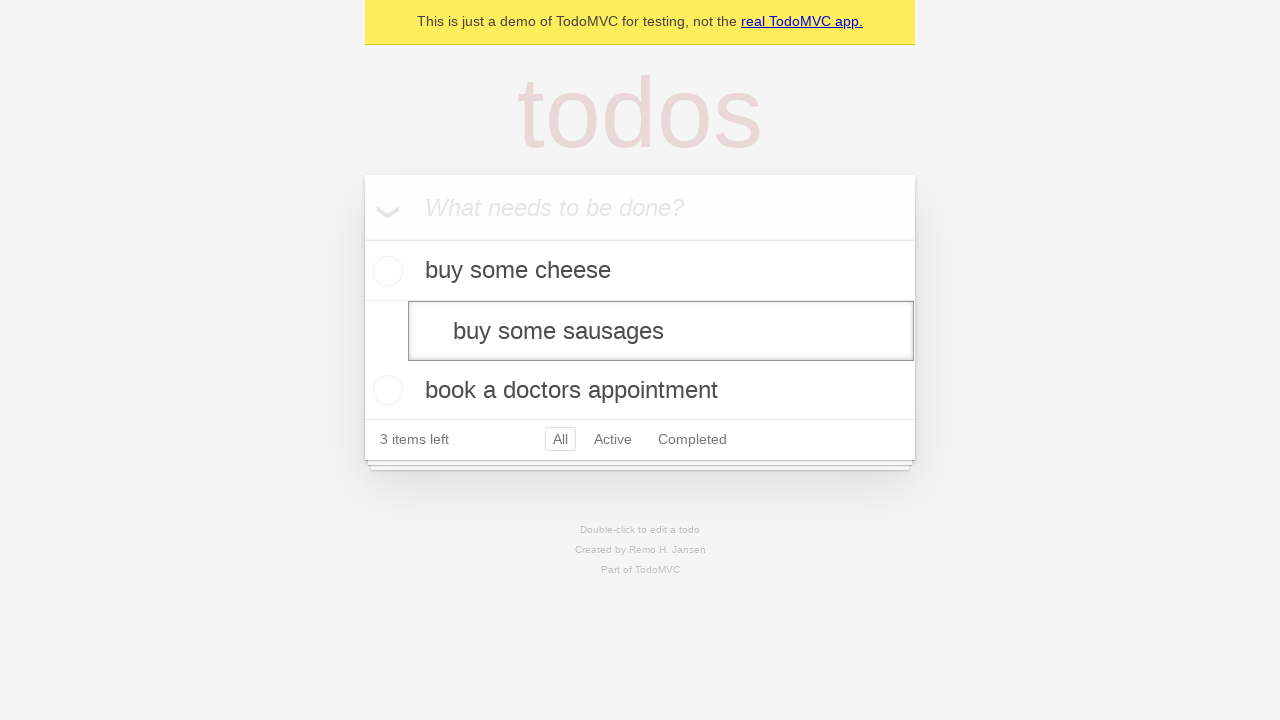

Pressed Enter to confirm edited todo with trimming on internal:testid=[data-testid="todo-item"s] >> nth=1 >> internal:role=textbox[nam
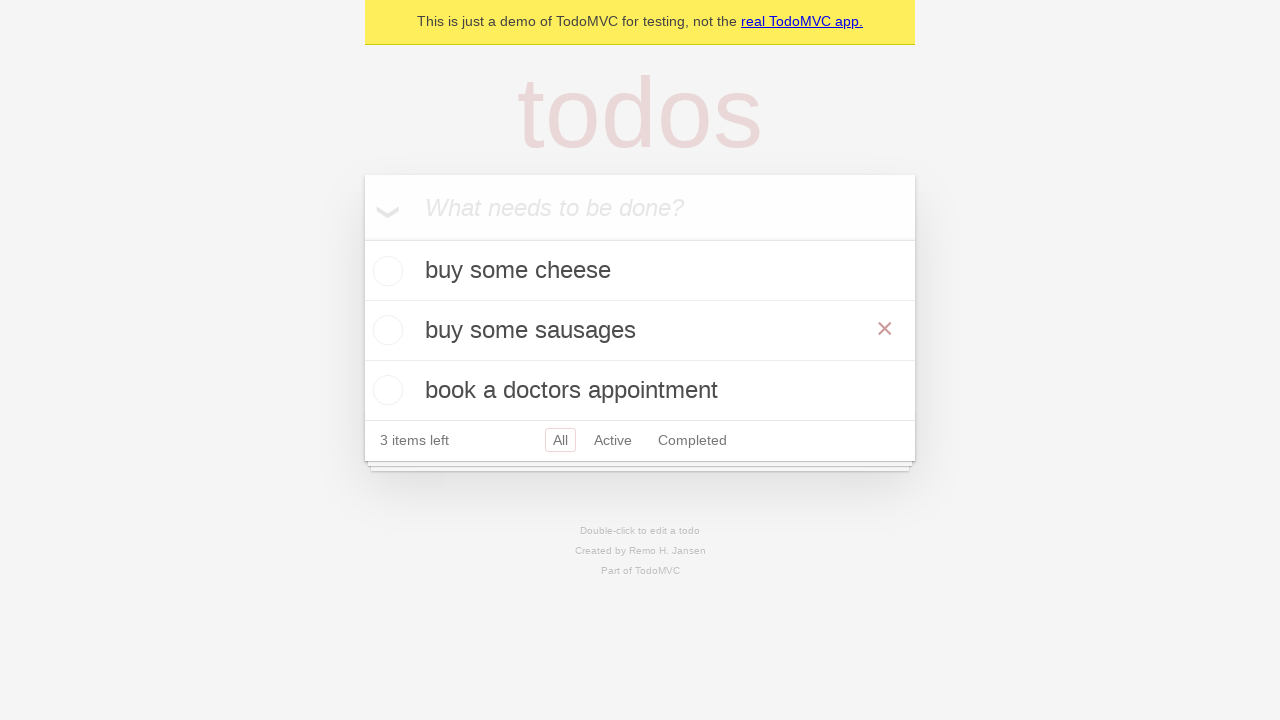

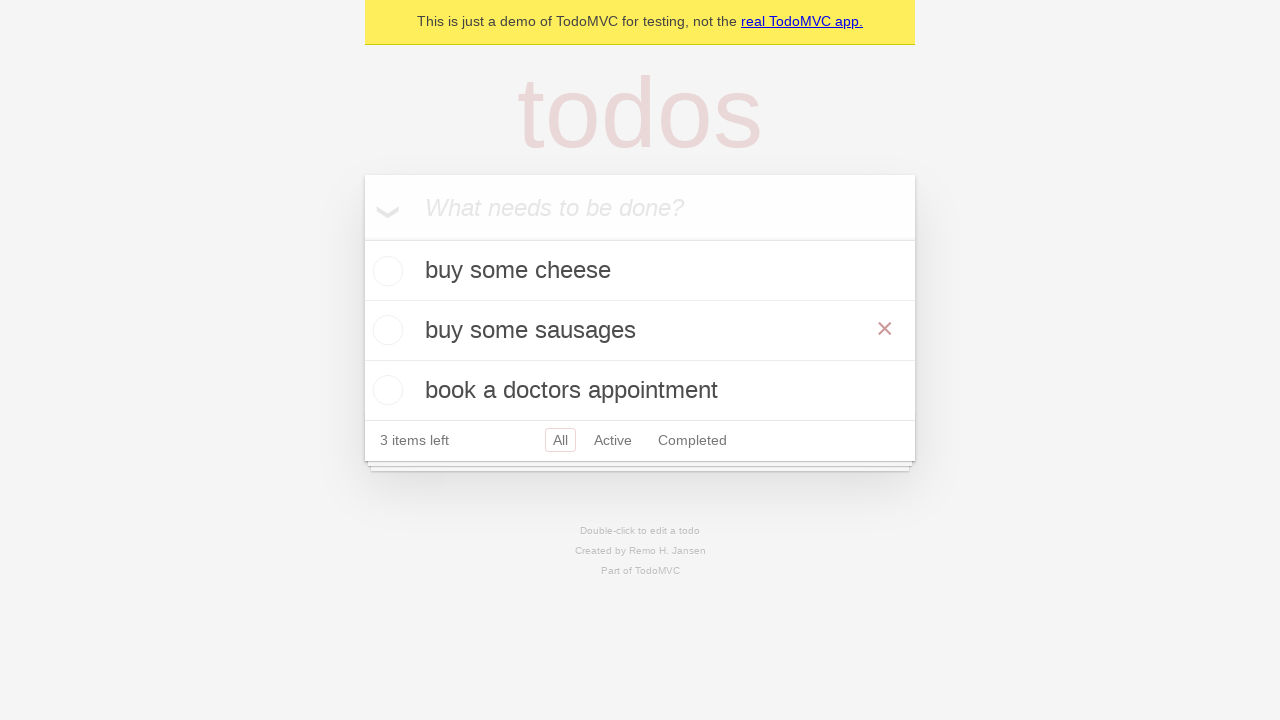